Tests window handling by opening a new window, switching between parent and child windows, and verifying content in each window

Starting URL: https://the-internet.herokuapp.com/windows

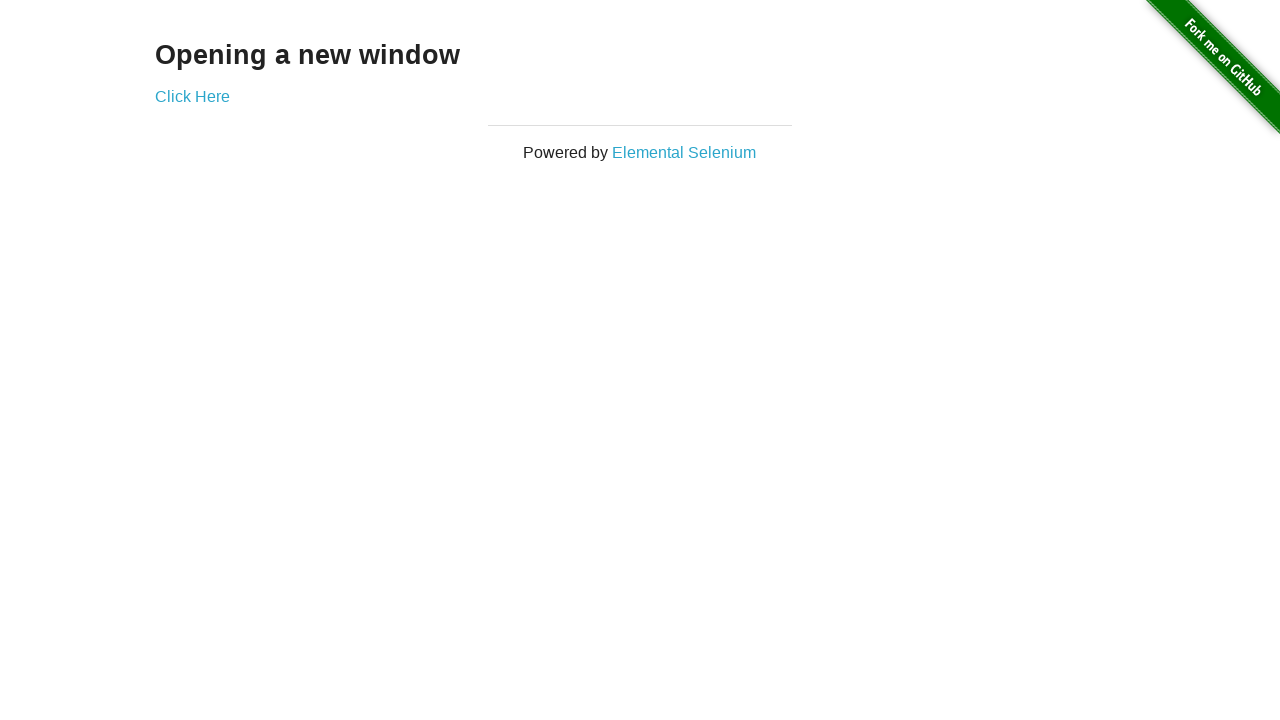

Clicked 'Click Here' link to open new window at (192, 96) on a:has-text('Click Here')
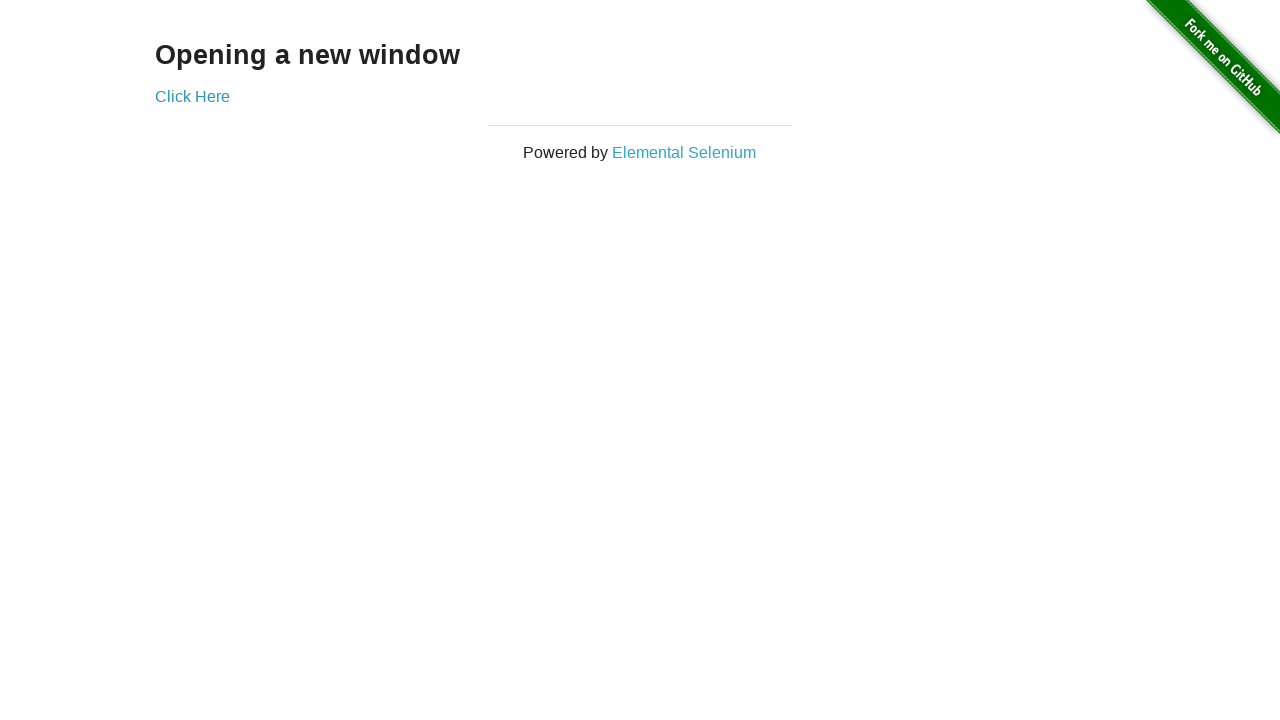

Retrieved text from new window: 'New Window'
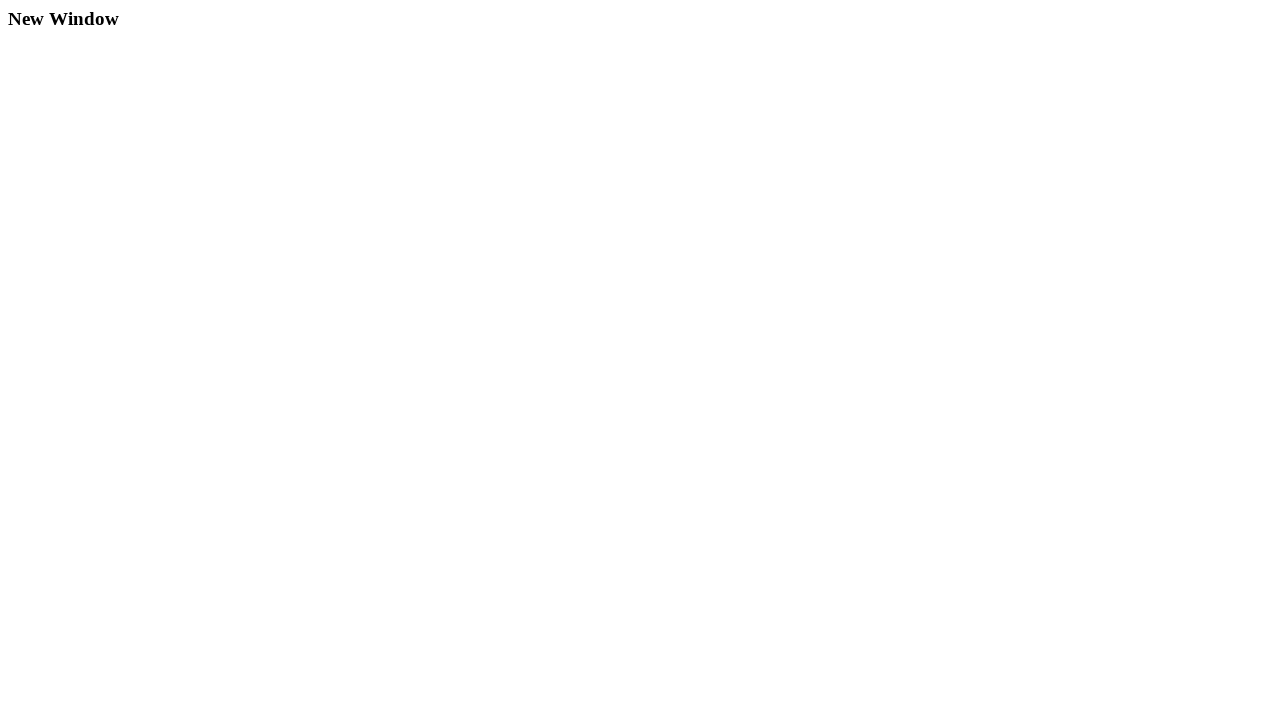

Retrieved text from original window: 'Opening a new window'
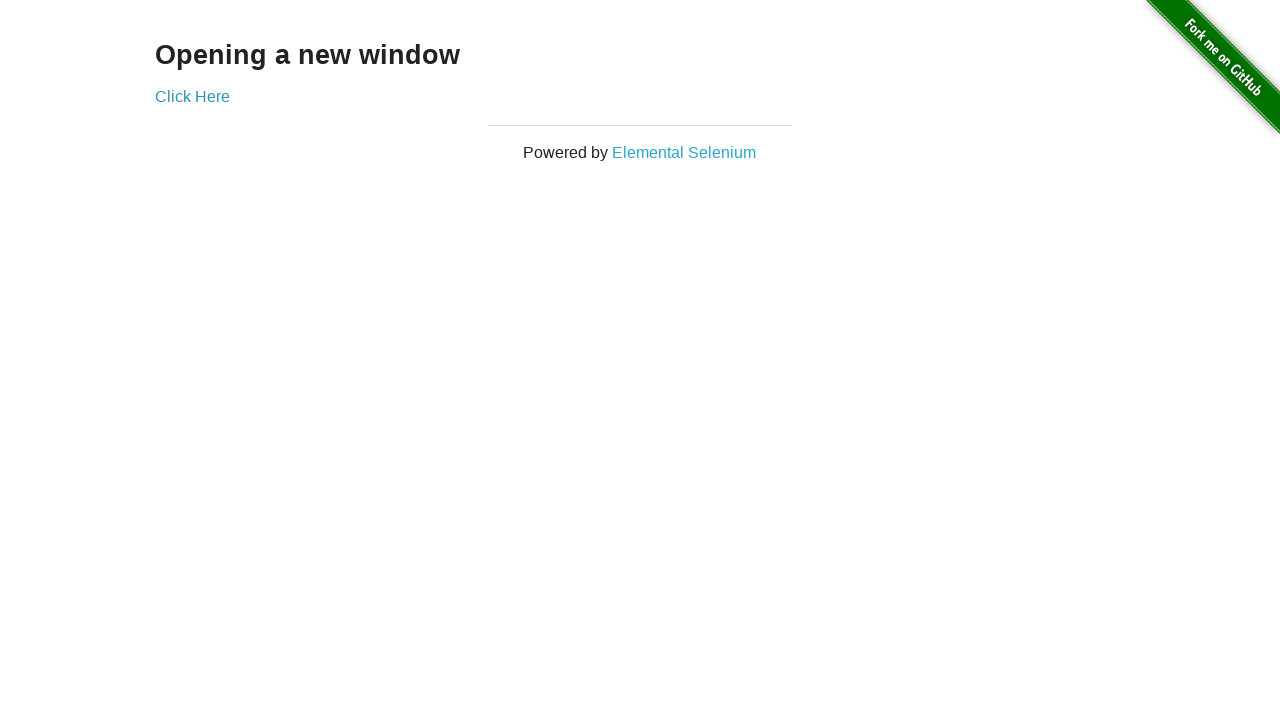

Closed the new window
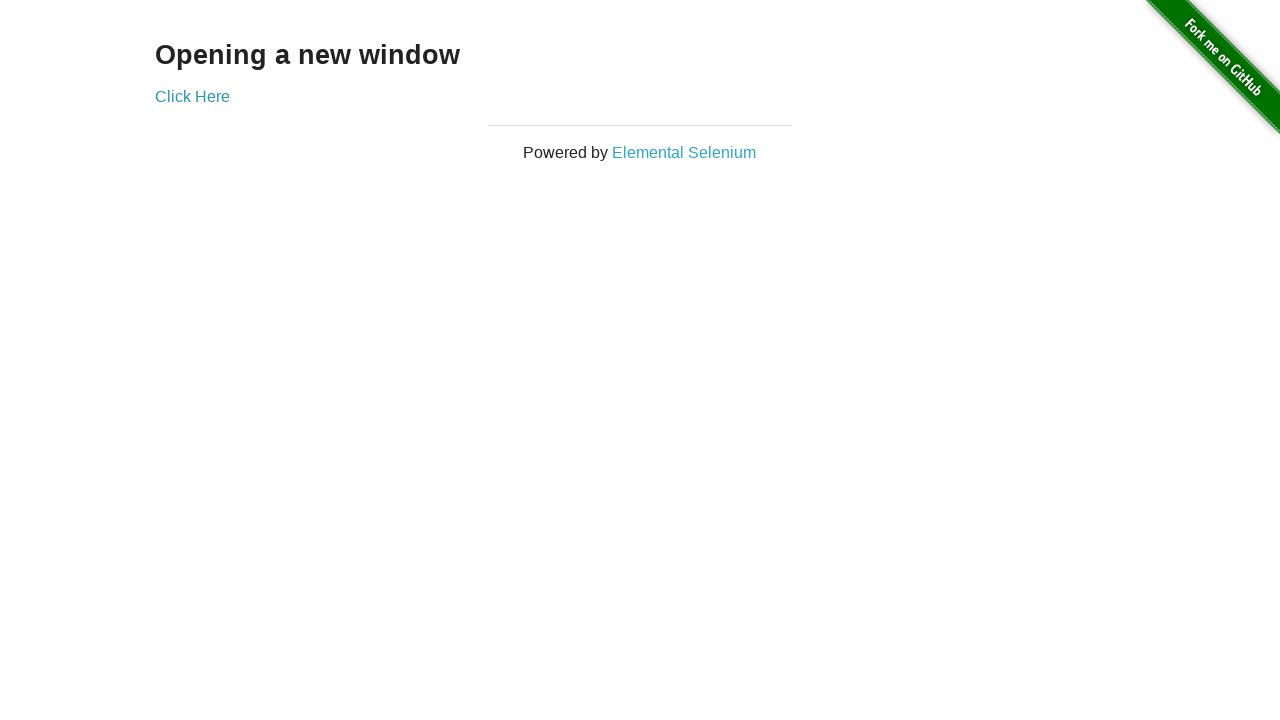

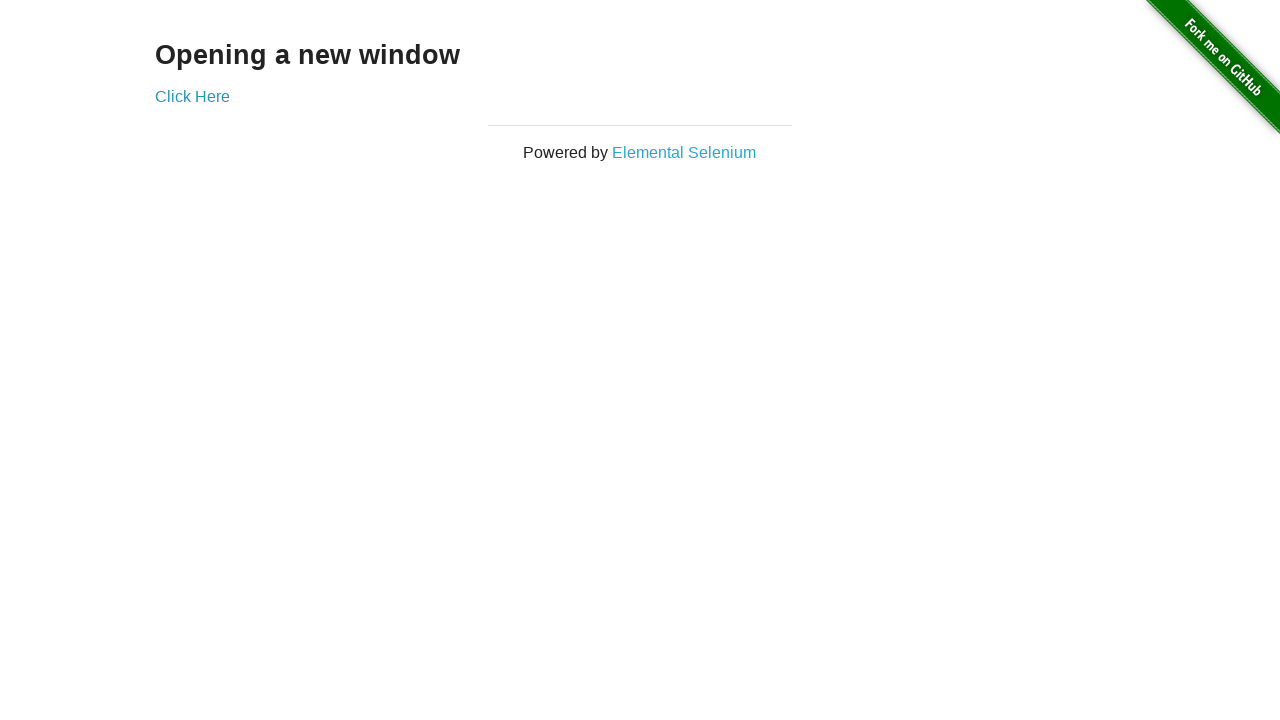